Tests an E-Prime checker application by entering text, clicking the check button, and verifying the word count, discouraged word count, and possible violation count results.

Starting URL: https://www.exploratorytestingacademy.com/app/

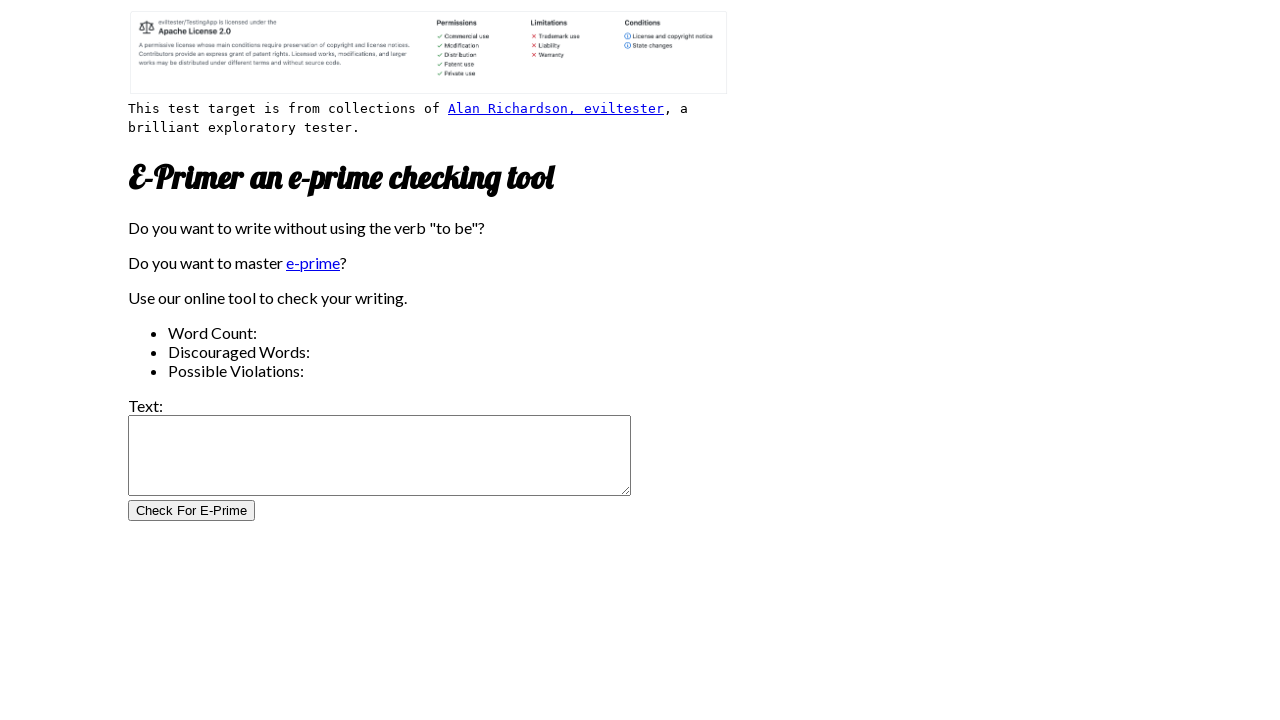

Filled input text field with sample sentence 'Software testers are detailed oriented' on #inputtext
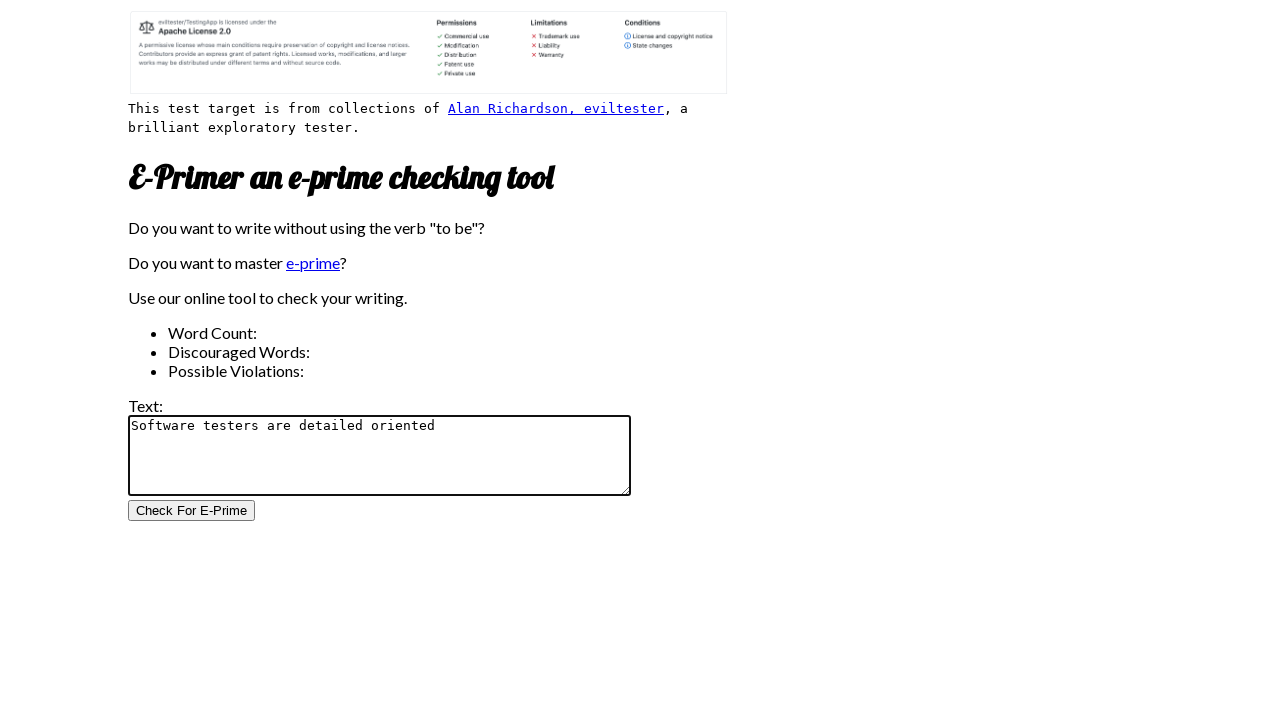

Clicked the Check for E-Prime button to analyze text at (192, 511) on #CheckForEPrimeButton
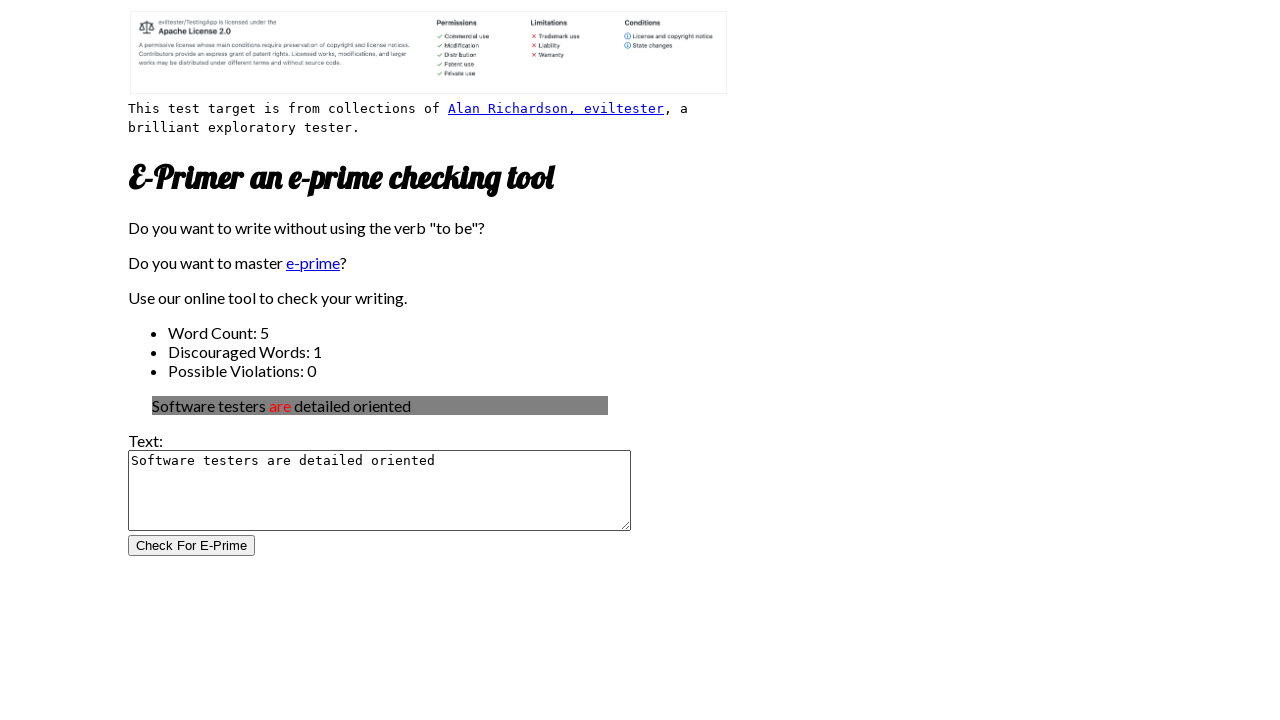

Word count results loaded and became visible
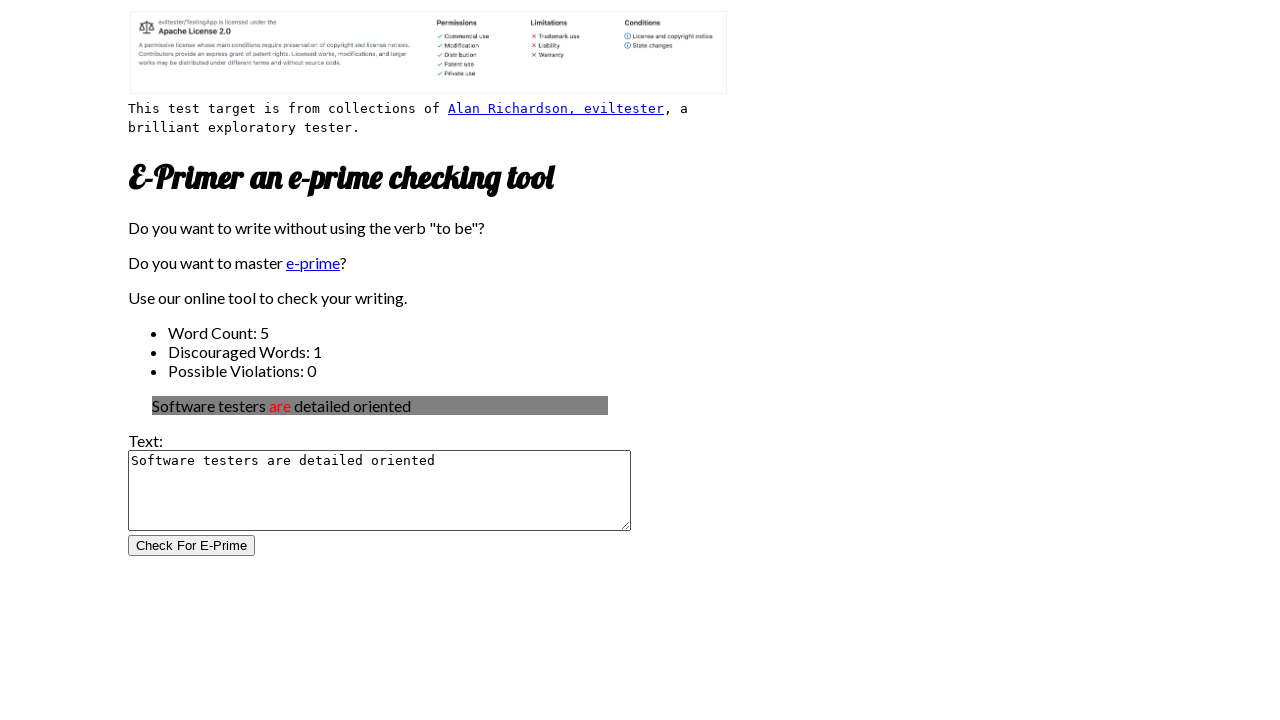

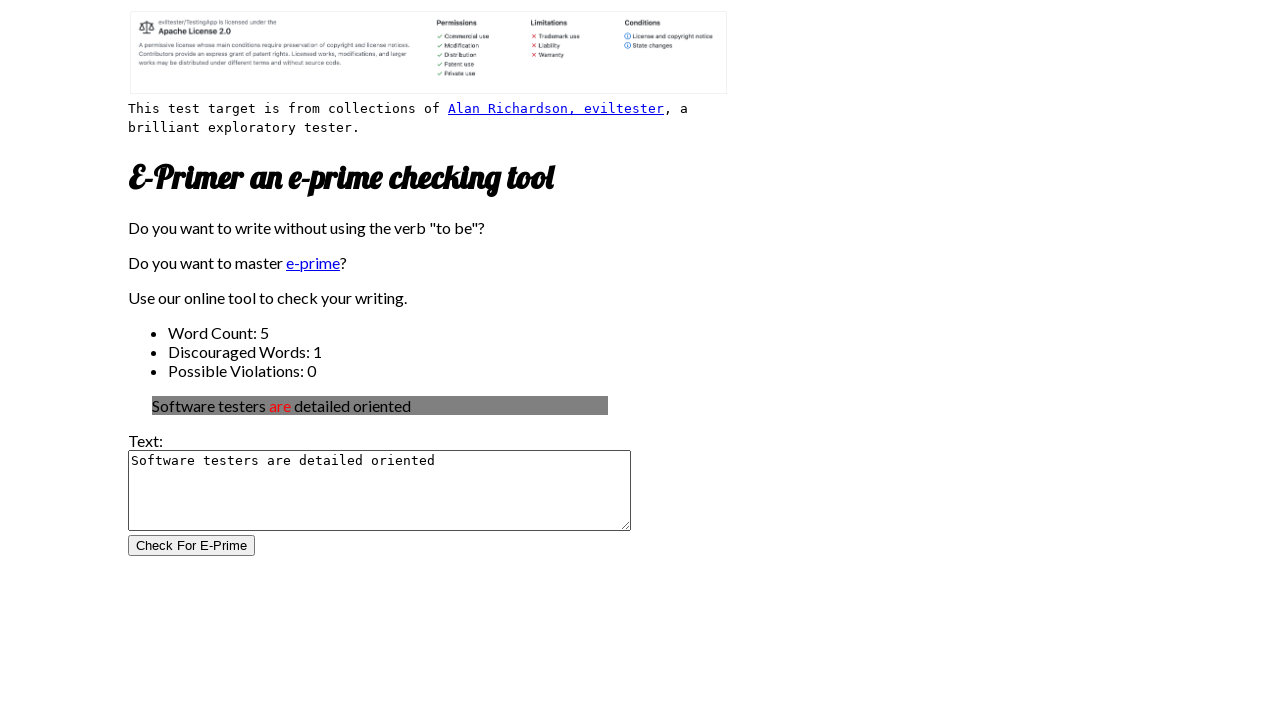